Tests A/B test opt-out by adding the opt-out cookie before visiting the A/B test page, then navigating to the test page and verifying it shows "No A/B Test".

Starting URL: http://the-internet.herokuapp.com

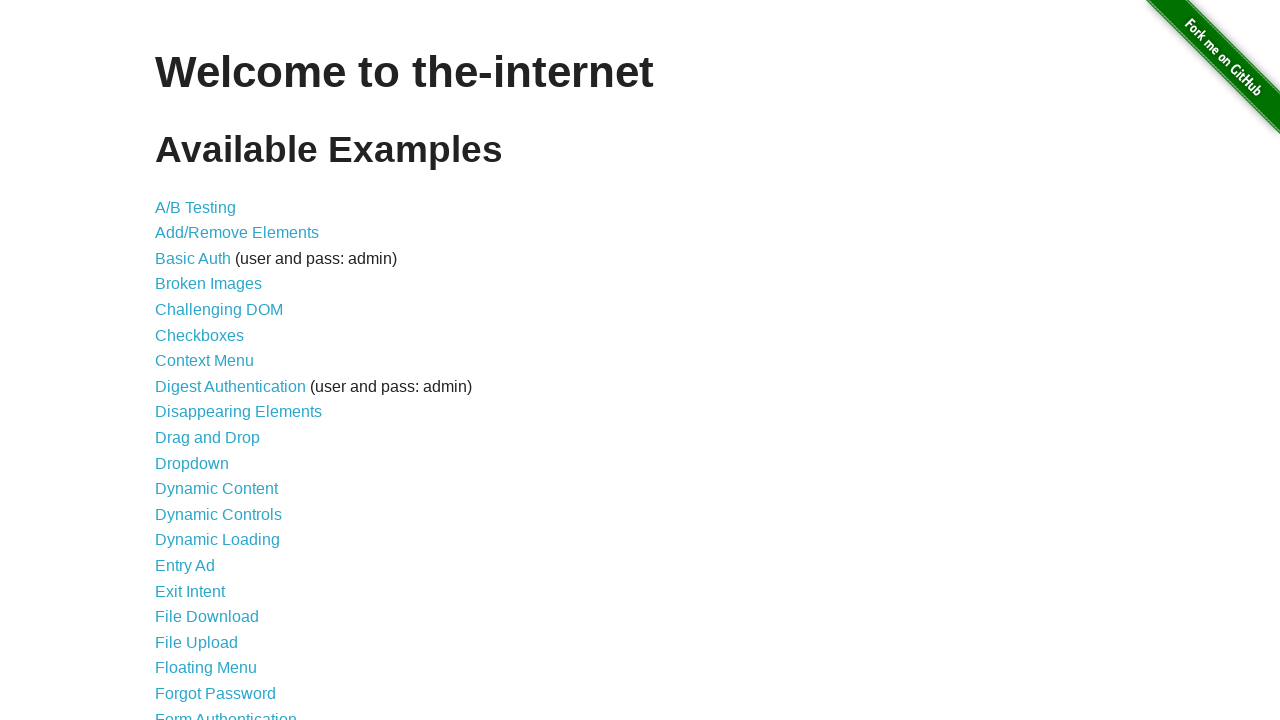

Added optimizelyOptOut cookie with value 'true'
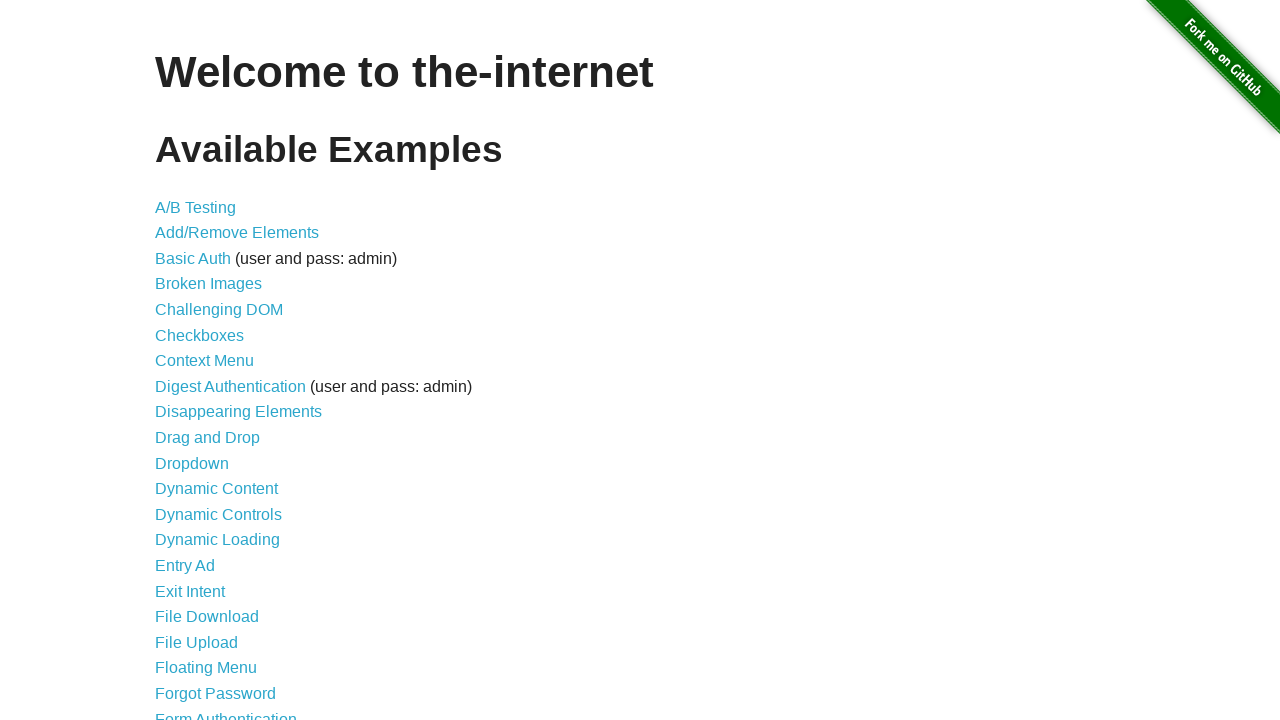

Navigated to A/B test page at /abtest
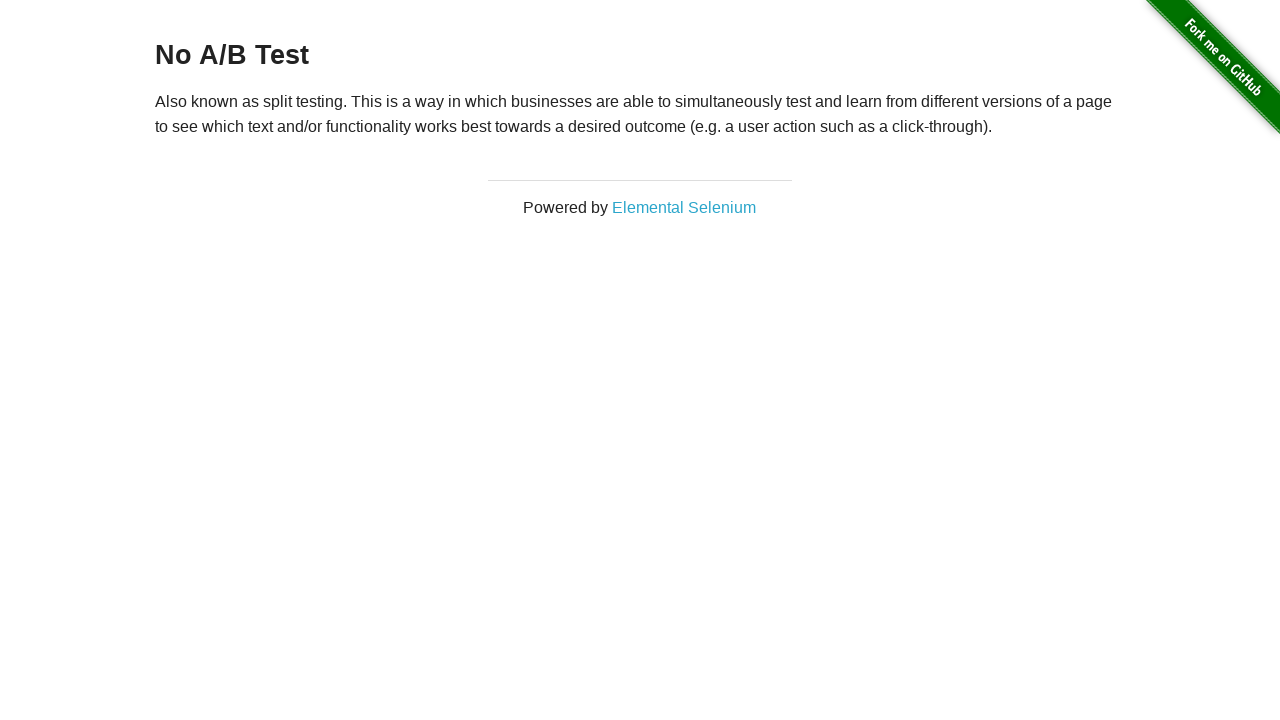

Retrieved heading text content
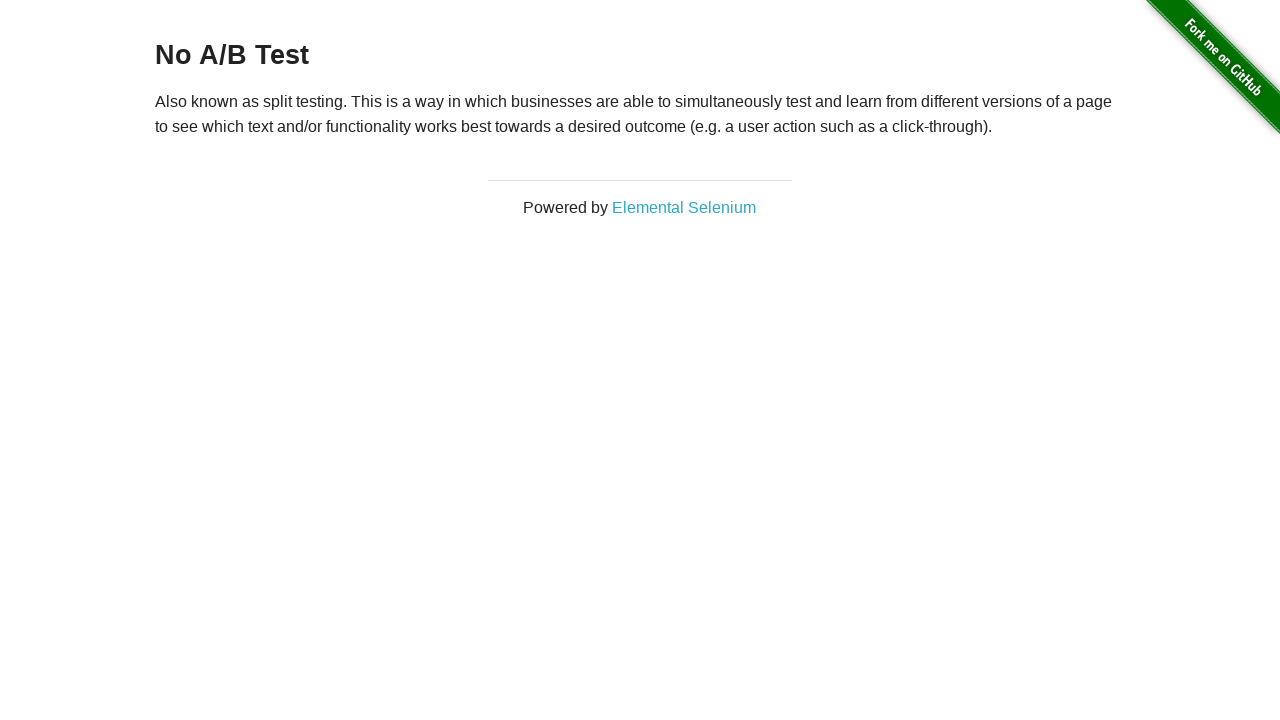

Verified heading displays 'No A/B Test', confirming opt-out cookie works
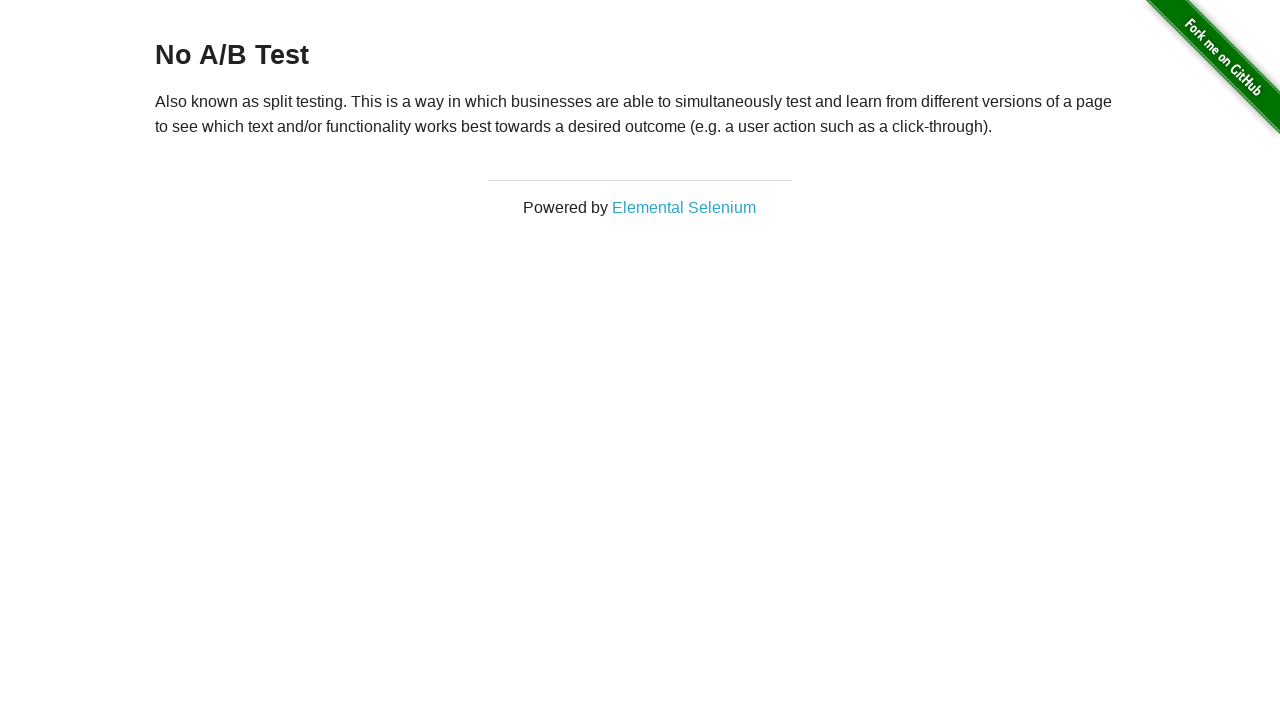

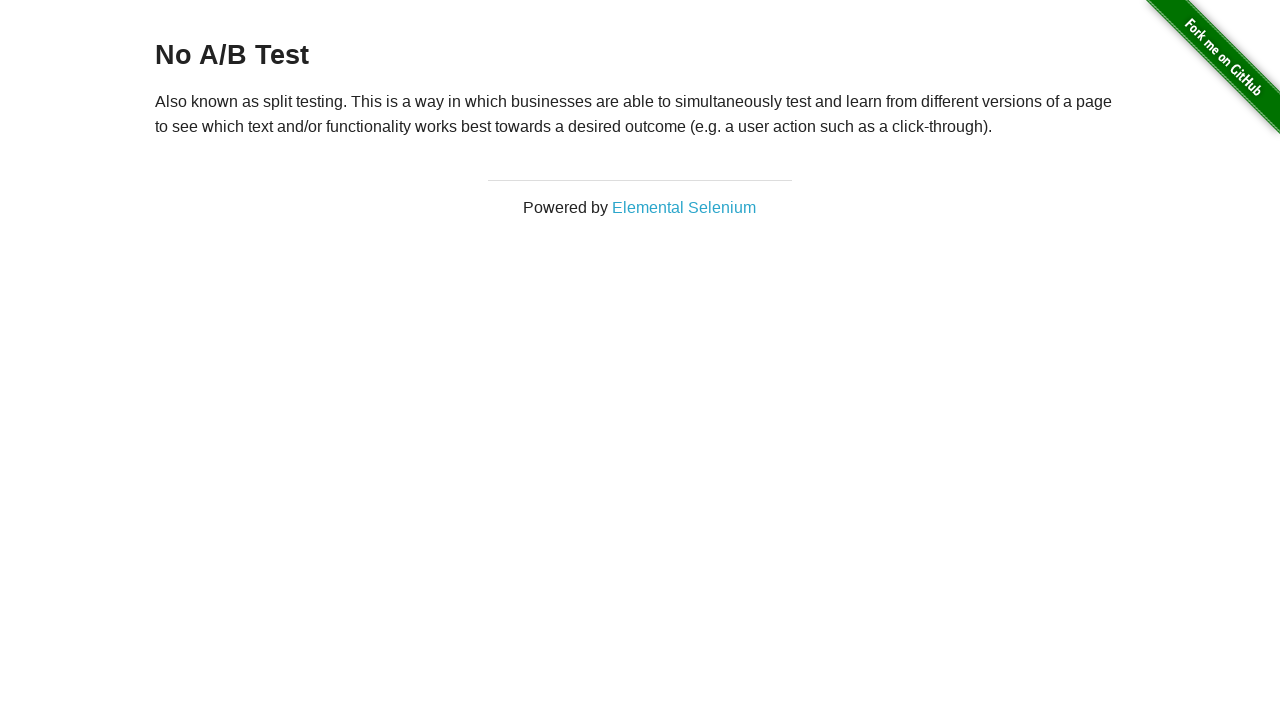